Tests the progress bar functionality by navigating to the progress bar page, starting it, and then stopping it

Starting URL: http://www.uitestingplayground.com/

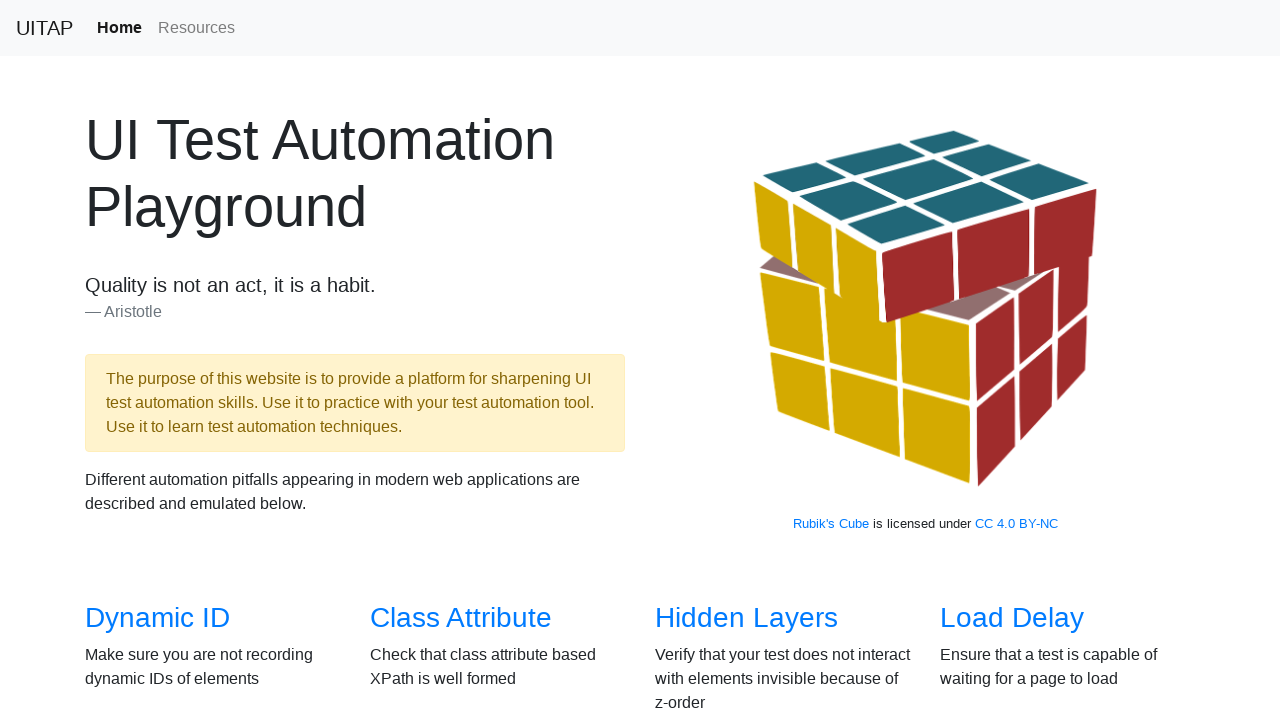

Clicked on Progress Bar link to navigate to progress bar page at (1022, 361) on xpath=//*[text()='Progress Bar']
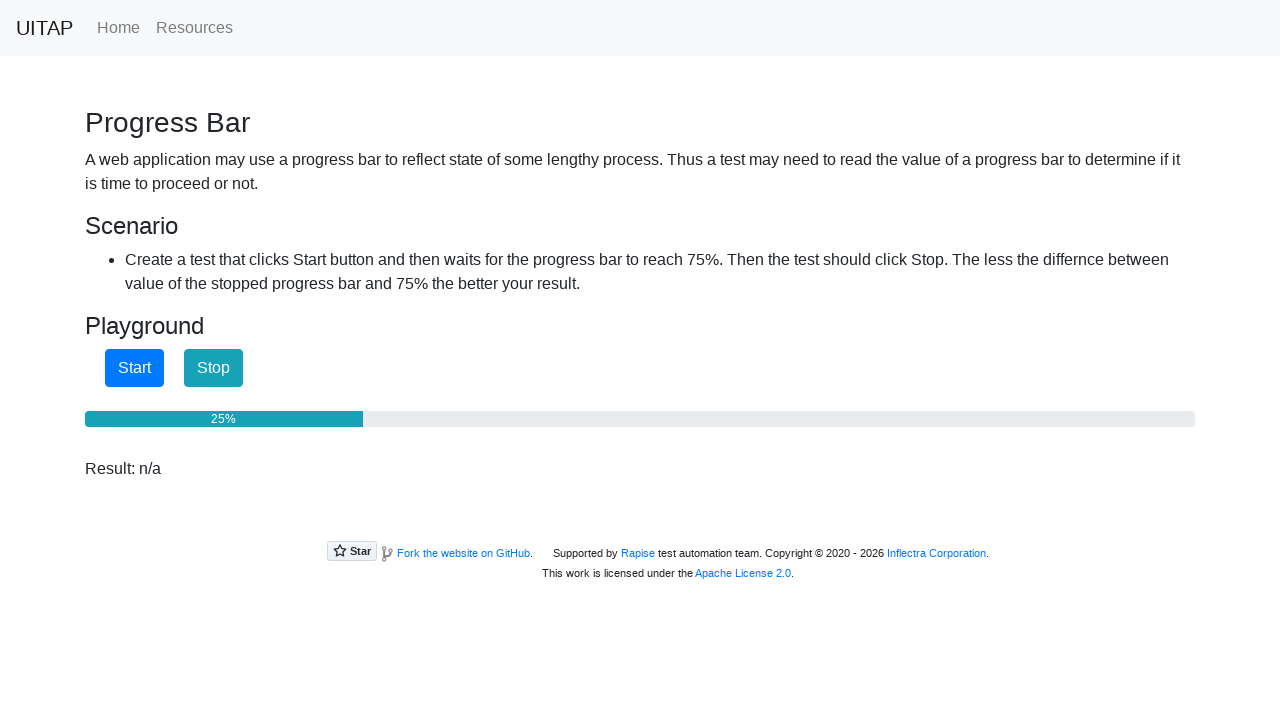

Progress bar page loaded and Start button is visible
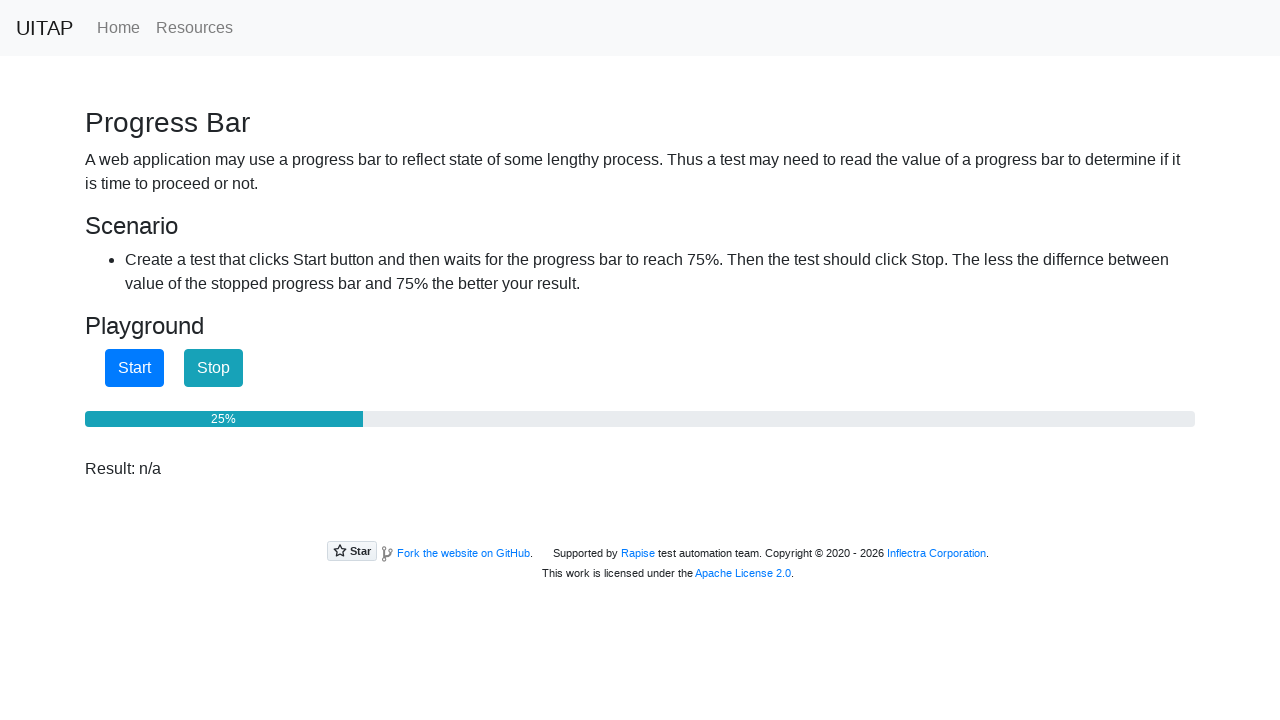

Clicked Start button to begin the progress bar at (134, 368) on #startButton
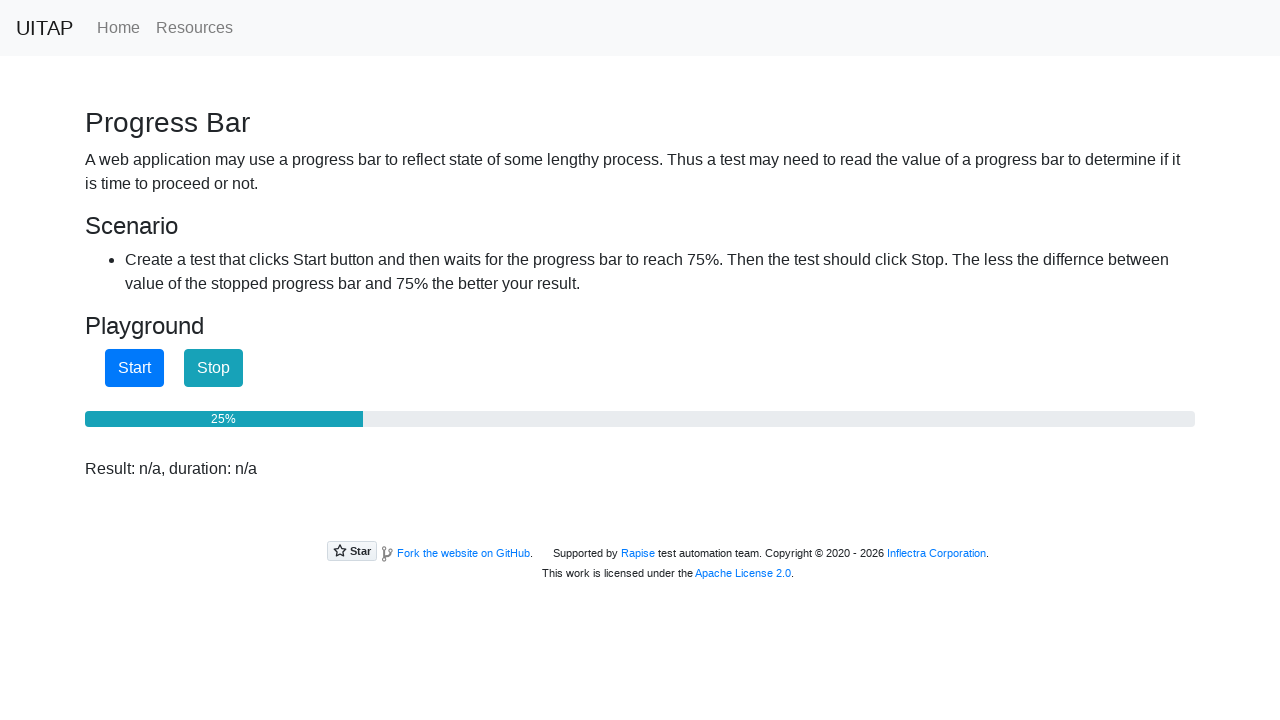

Clicked Stop button to stop the progress bar at (214, 368) on #stopButton
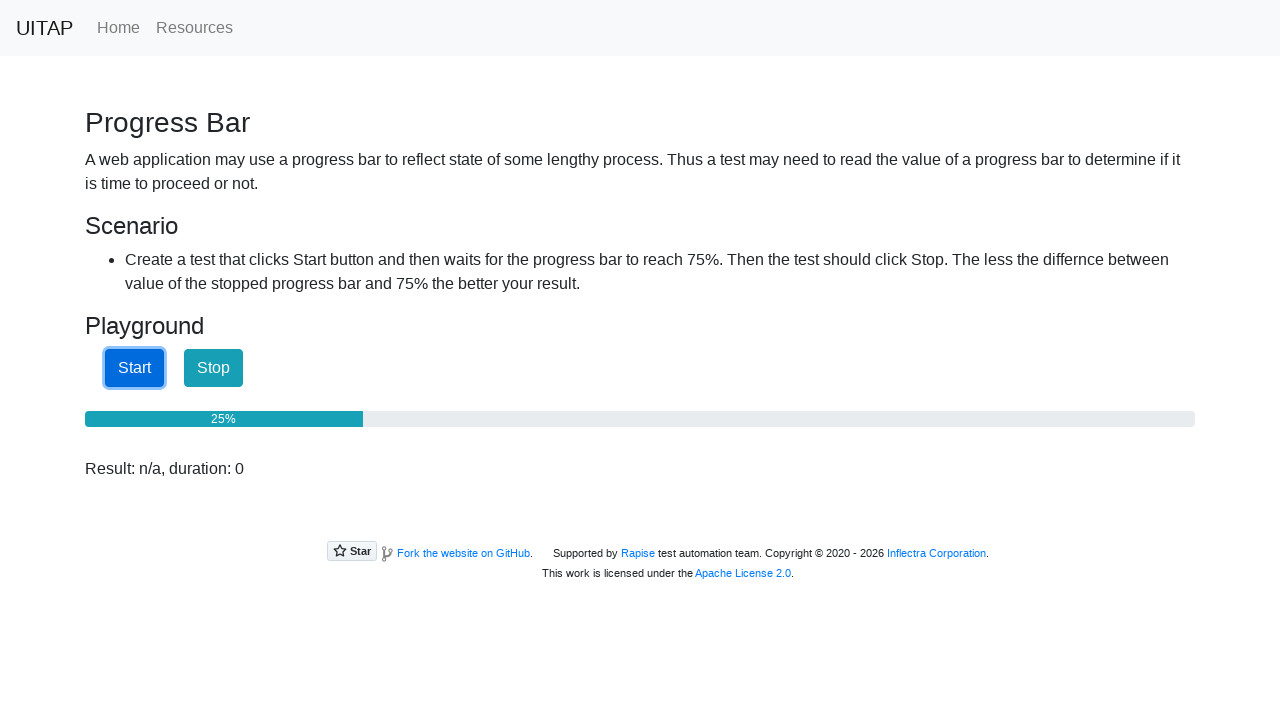

Result element is now visible after stopping progress bar
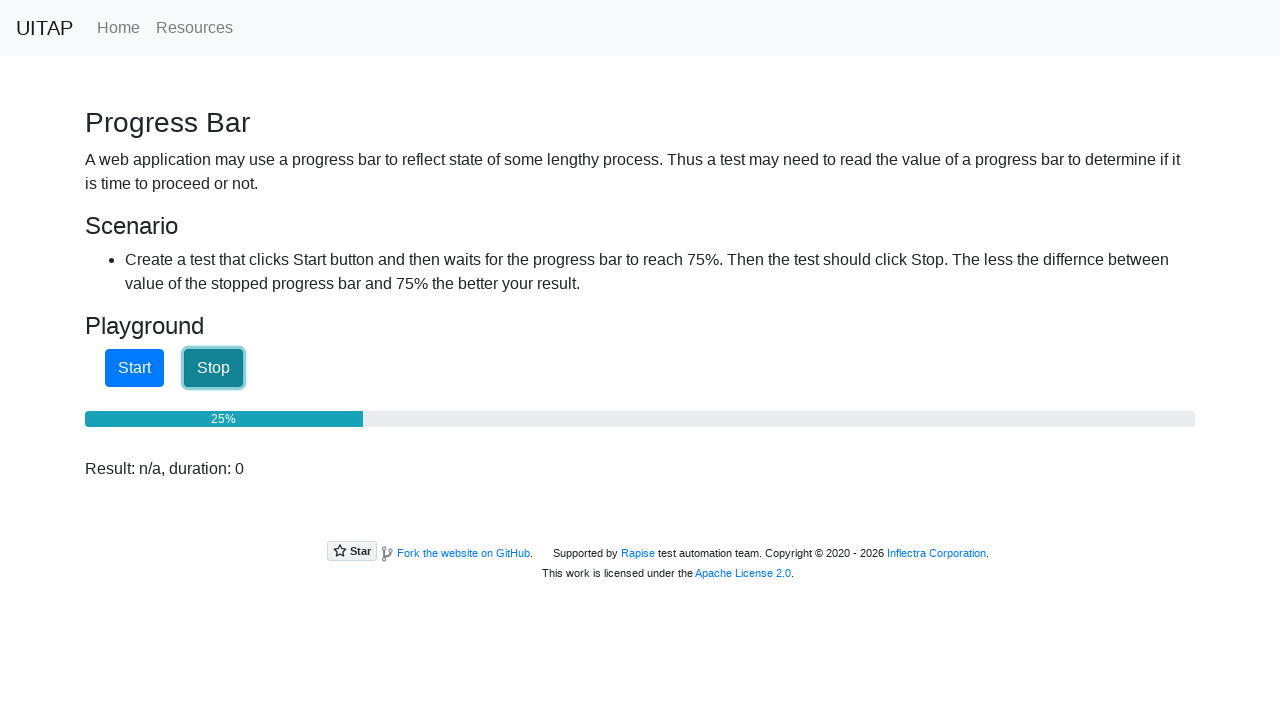

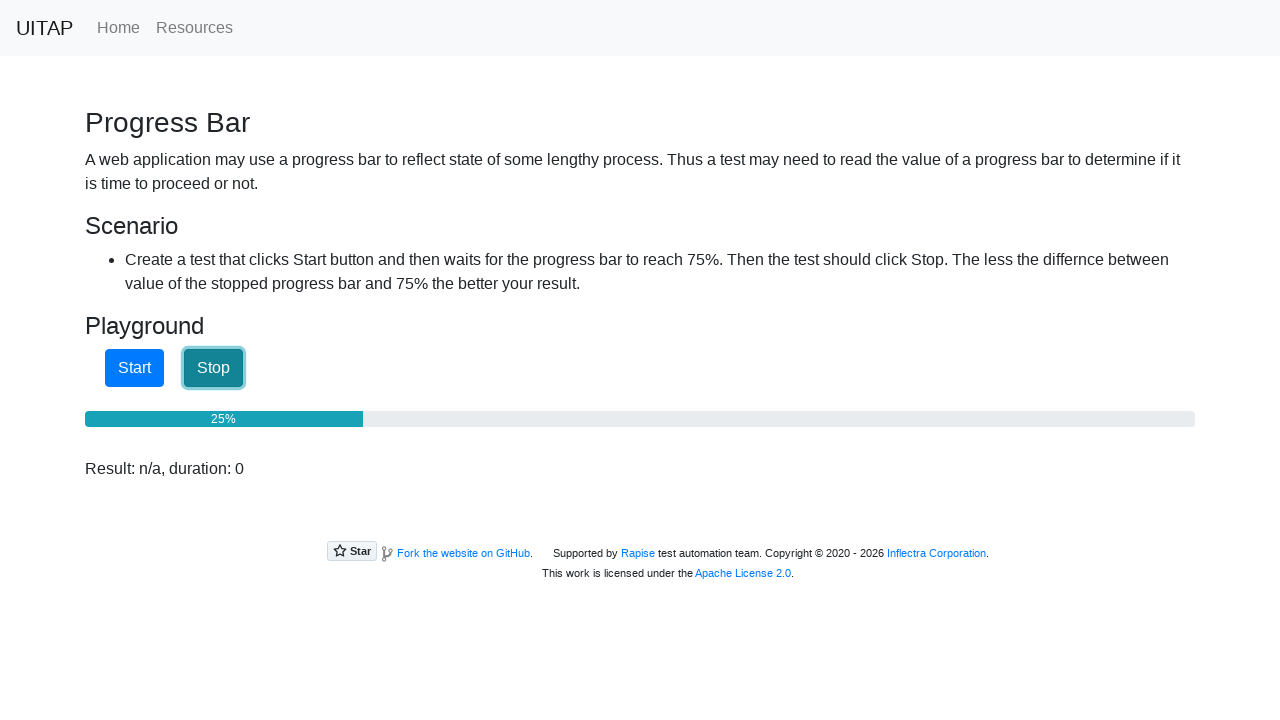